Tests the feed-a-cat page to verify the Feed button is present

Starting URL: https://cs1632.appspot.com/feed-a-cat

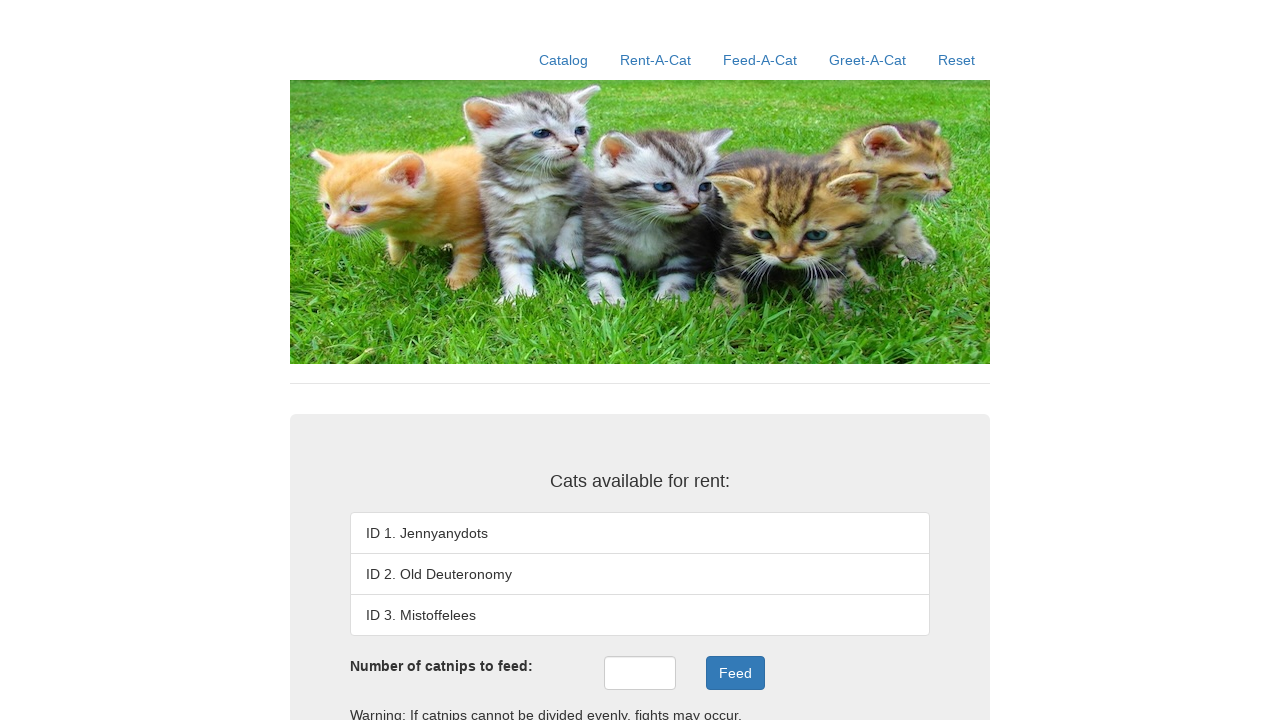

Reset state by clearing cookies (1, 2, 3 set to false)
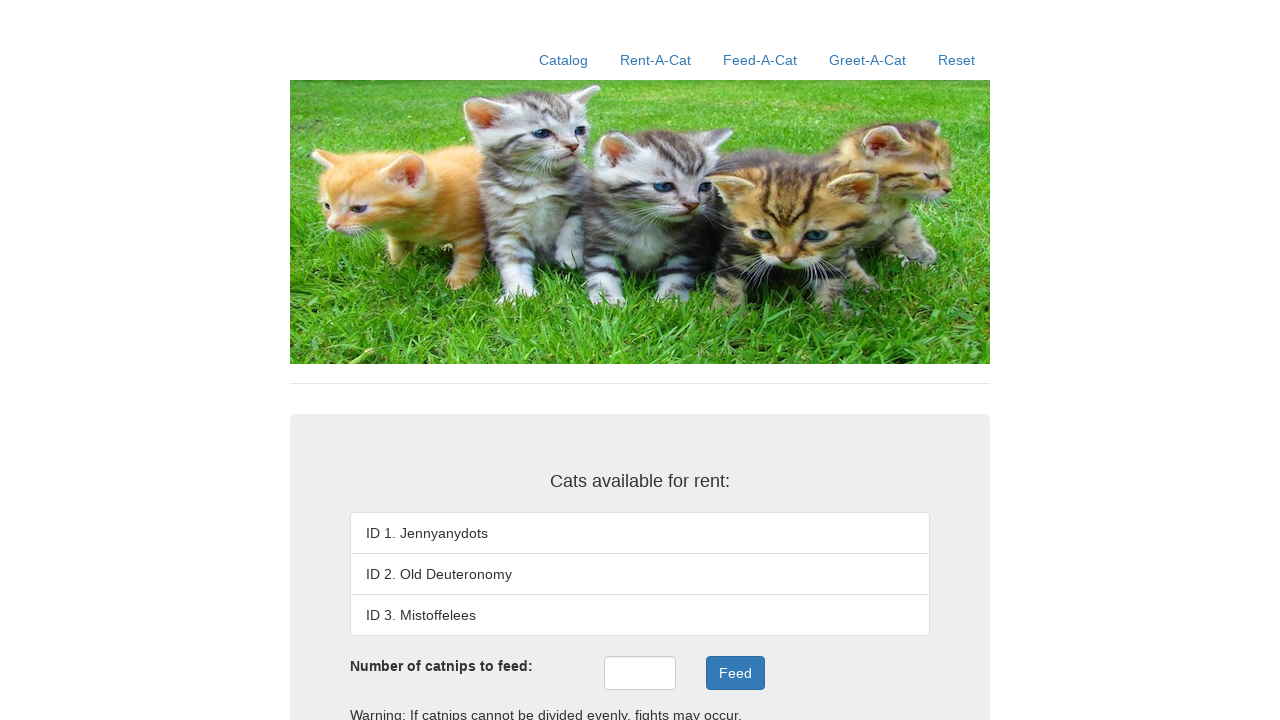

Clicked on feed-a-cat link at (760, 60) on xpath=//a[contains(@href, '/feed-a-cat')]
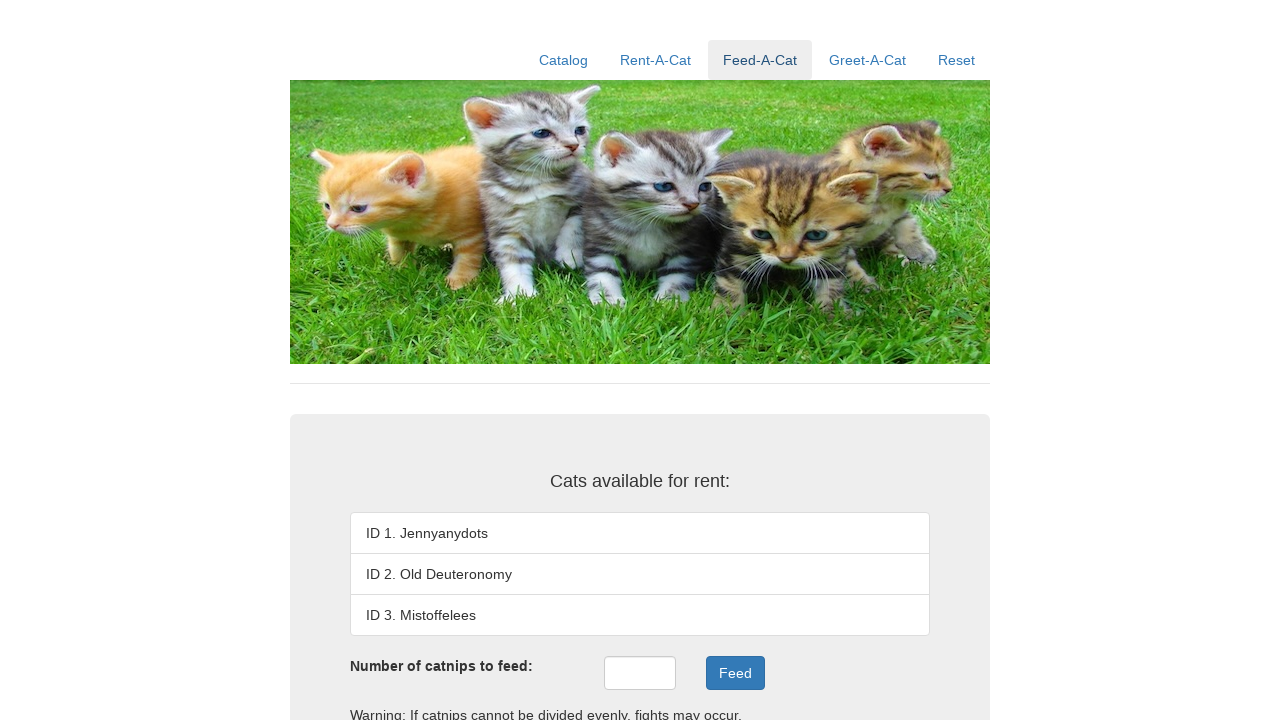

Feed button is present on the feed-a-cat page
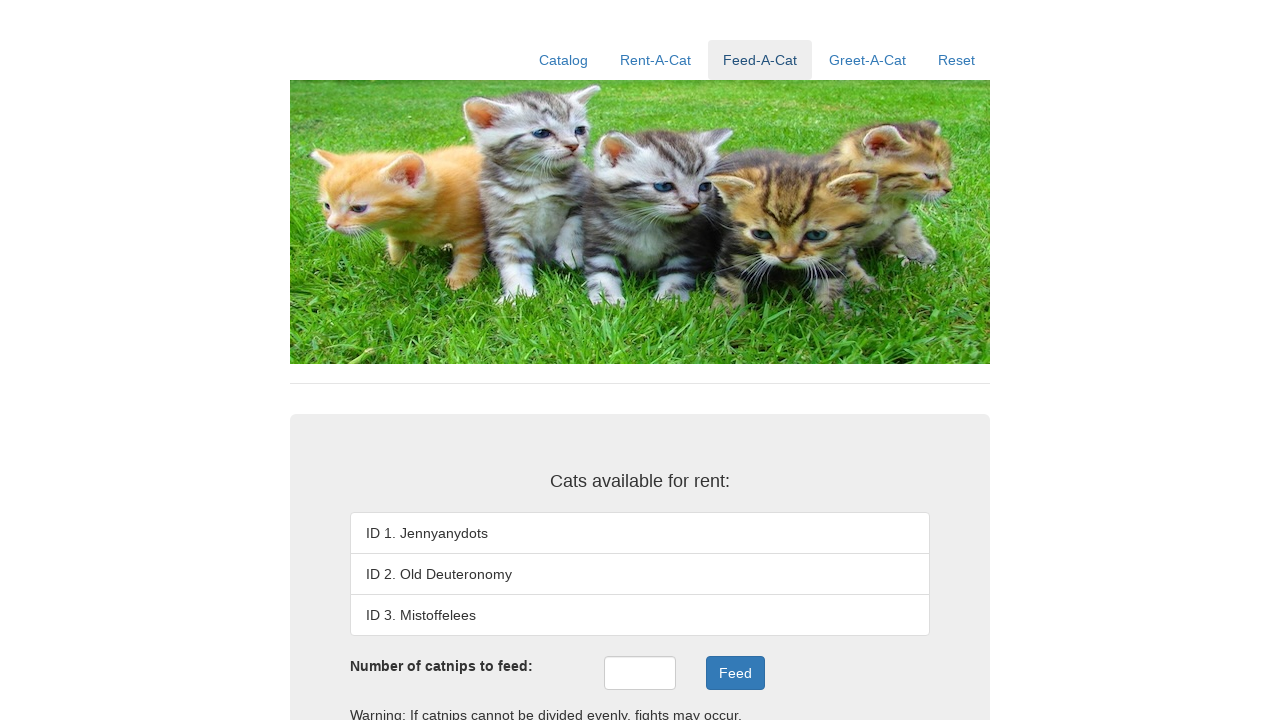

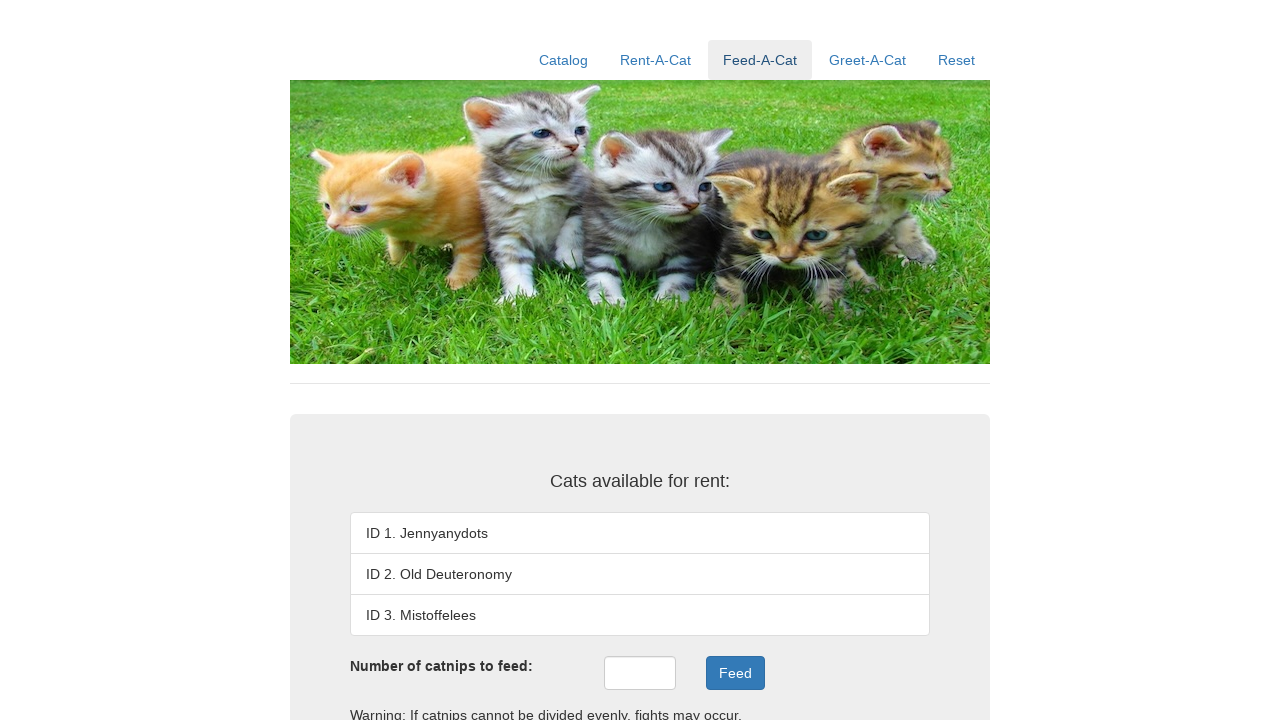